Tests the PDF to JPG conversion page by clicking the file upload button. Note: The original script used OS-level Robot class for file dialog which cannot be replicated, but Playwright's file chooser can be used instead.

Starting URL: https://www.ilovepdf.com/pdf_to_jpg

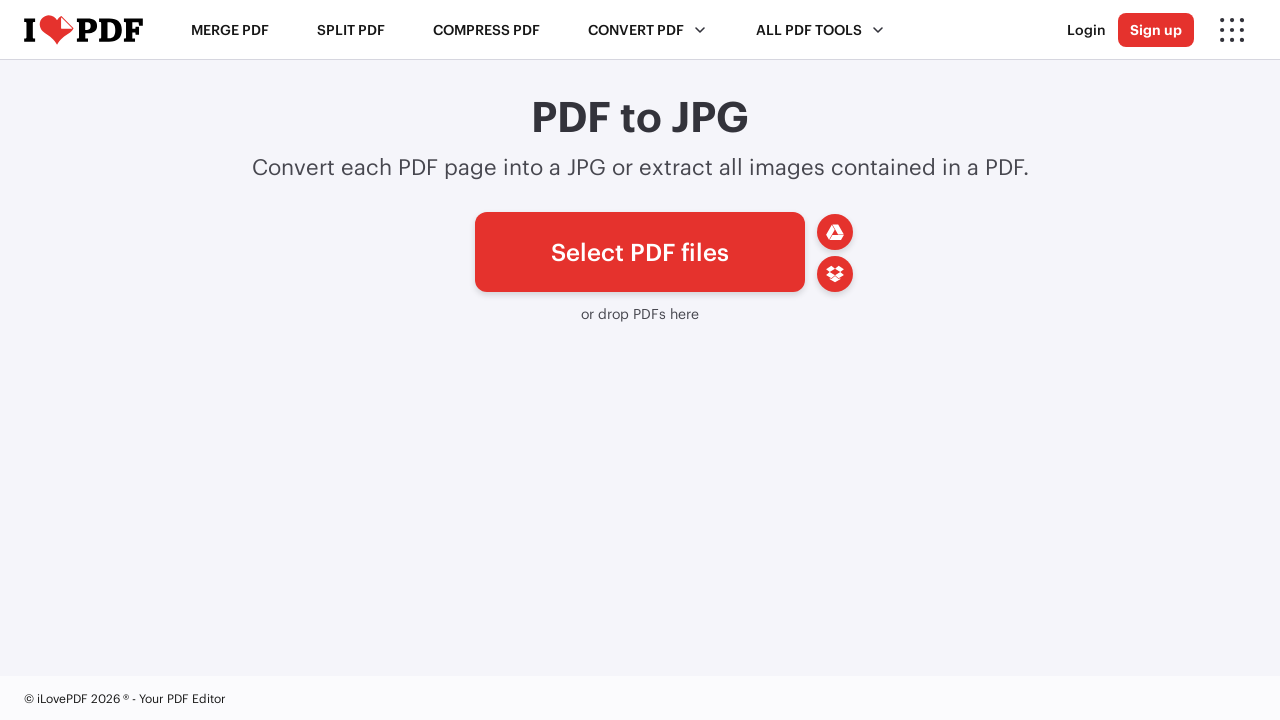

Waited for file upload button to be present
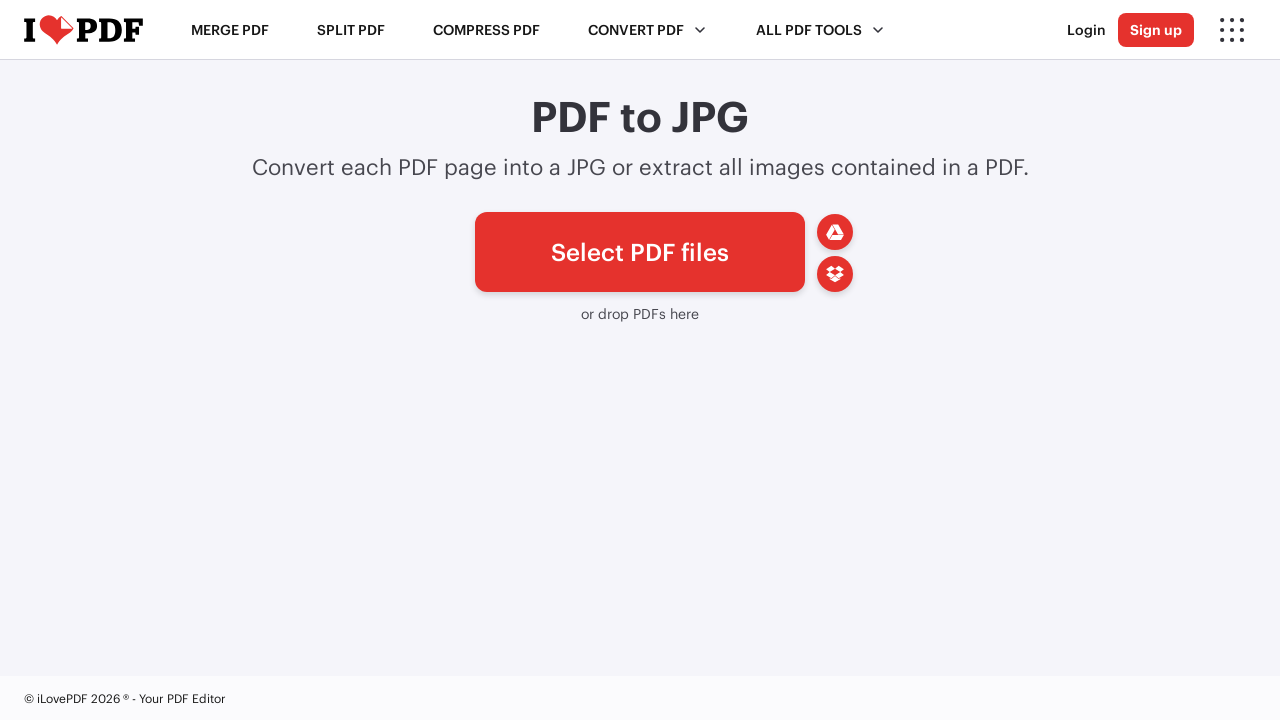

Clicked file upload button to open file dialog at (640, 252) on #pickfiles
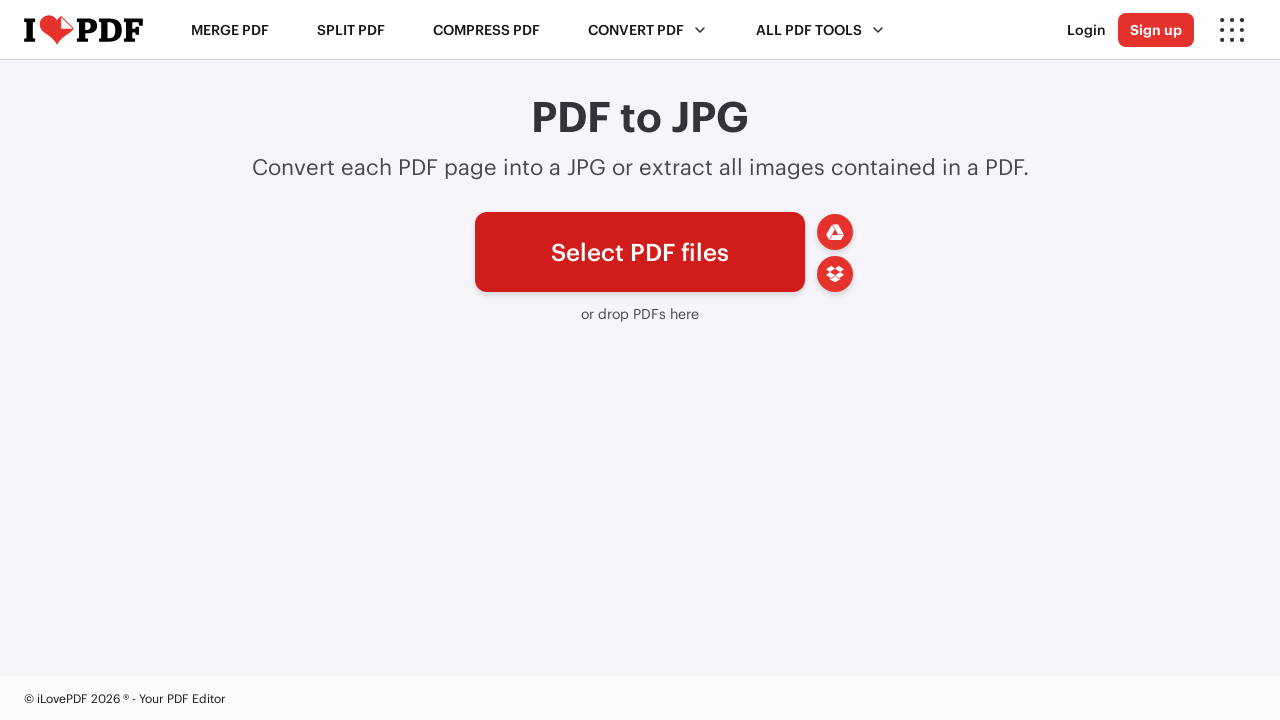

Waited 2 seconds for file dialog to appear
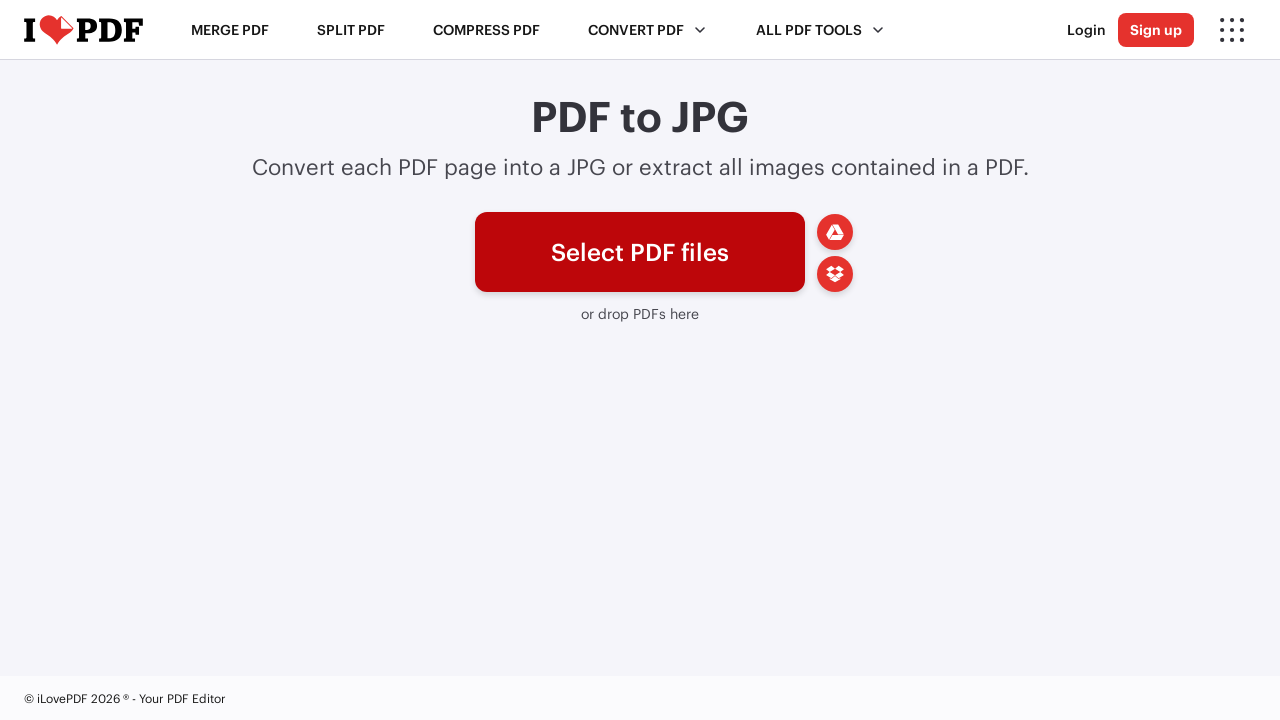

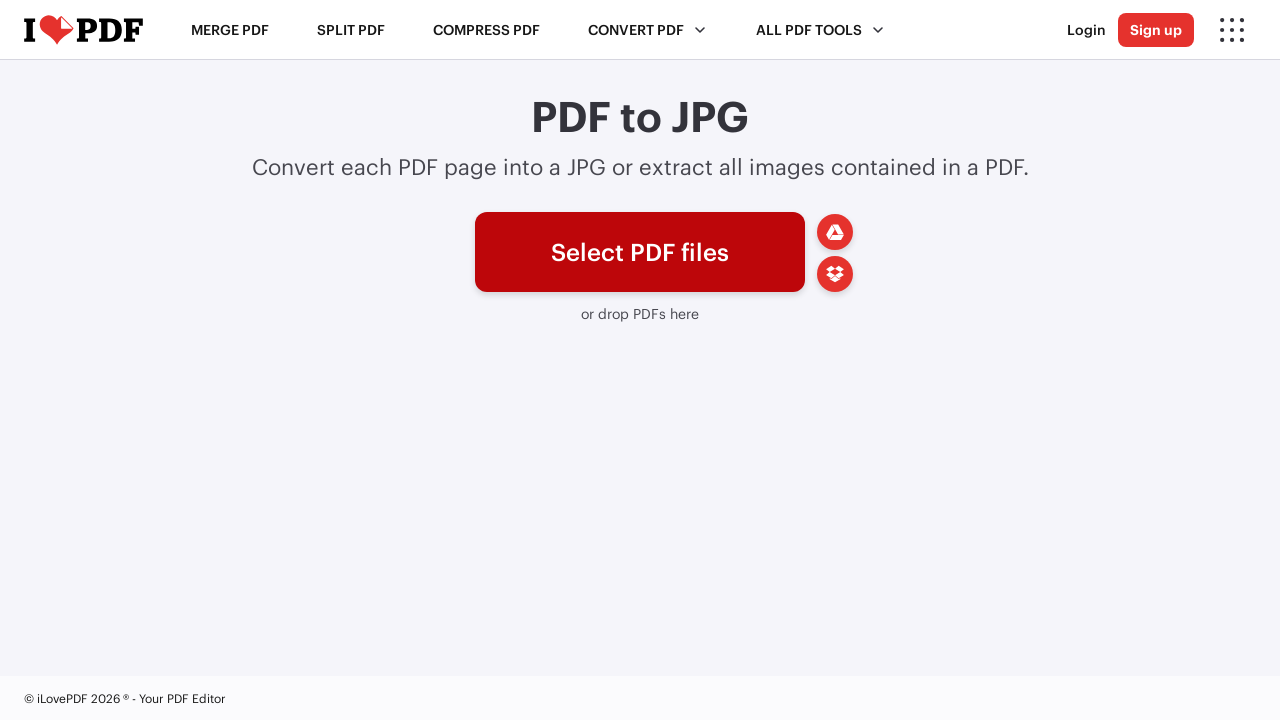